Tests multiple UI interactions on a practice automation page including toggling element visibility with show/hide buttons, handling JavaScript alerts, hovering over elements, and interacting with content inside an iframe.

Starting URL: https://rahulshettyacademy.com/AutomationPractice/

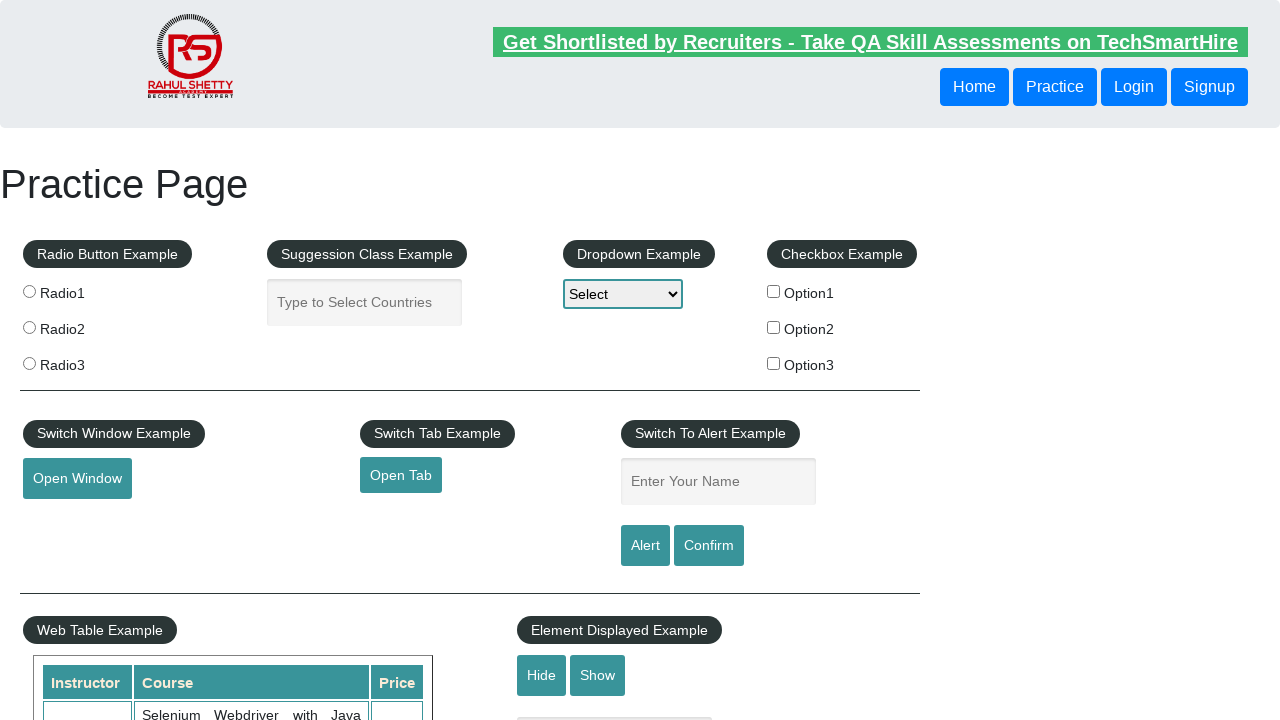

Verified that displayed text element is initially visible
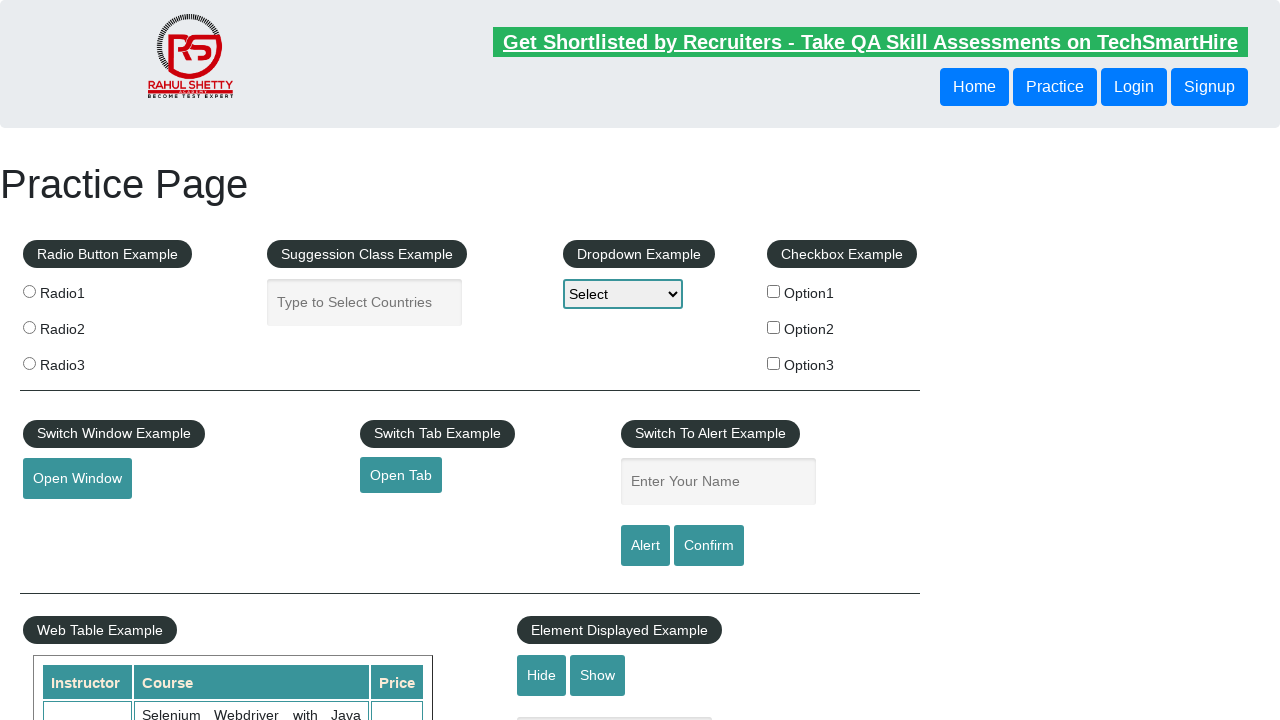

Clicked hide button to hide text element at (542, 675) on #hide-textbox
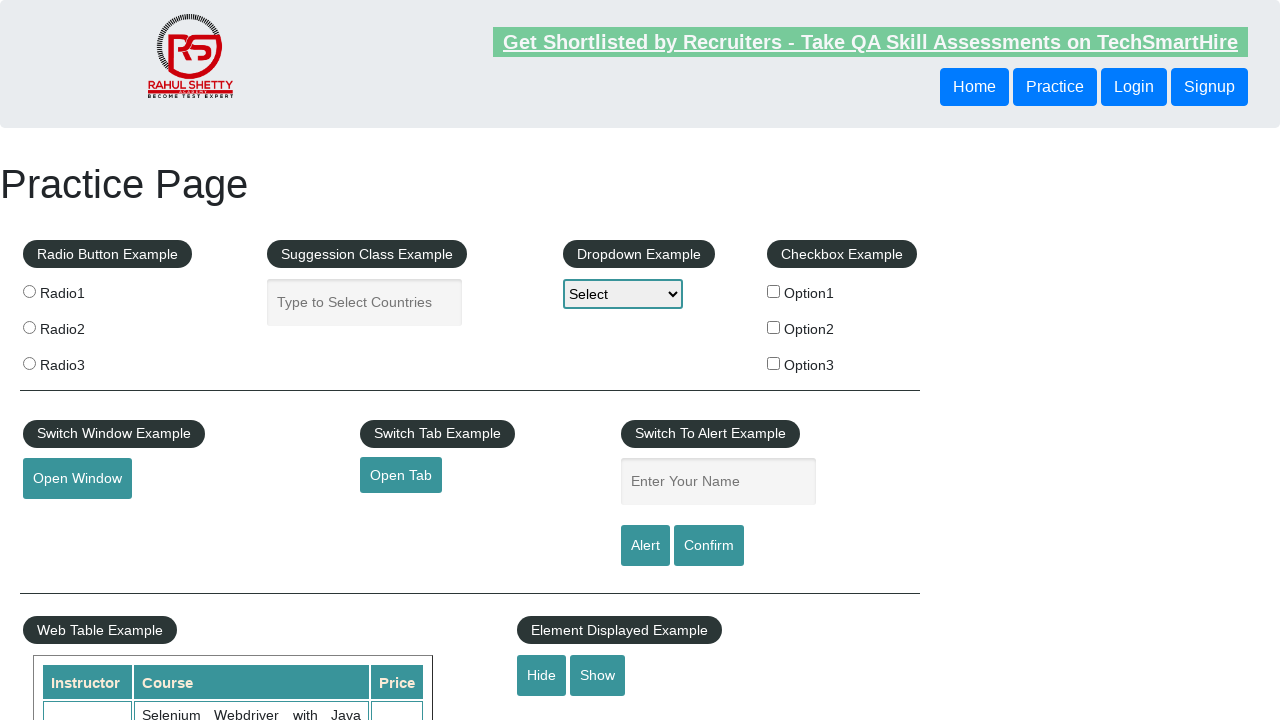

Verified that displayed text element is now hidden
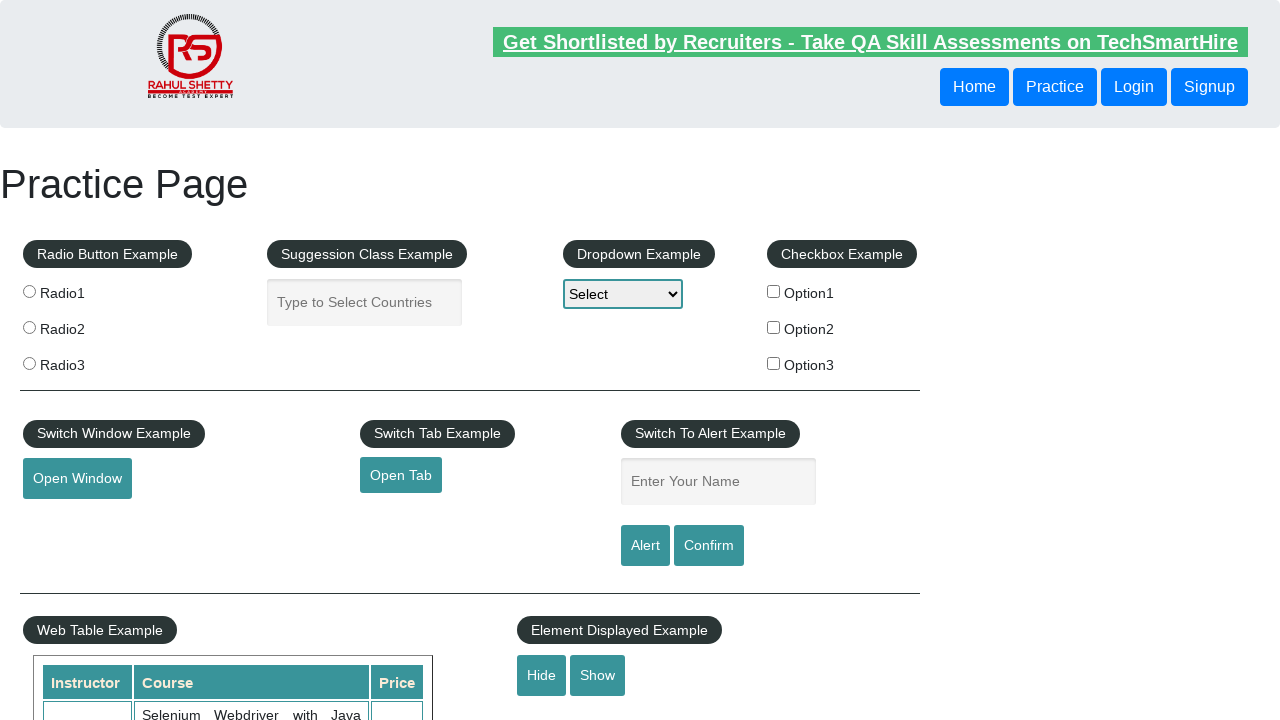

Clicked show button to reveal text element at (598, 675) on #show-textbox
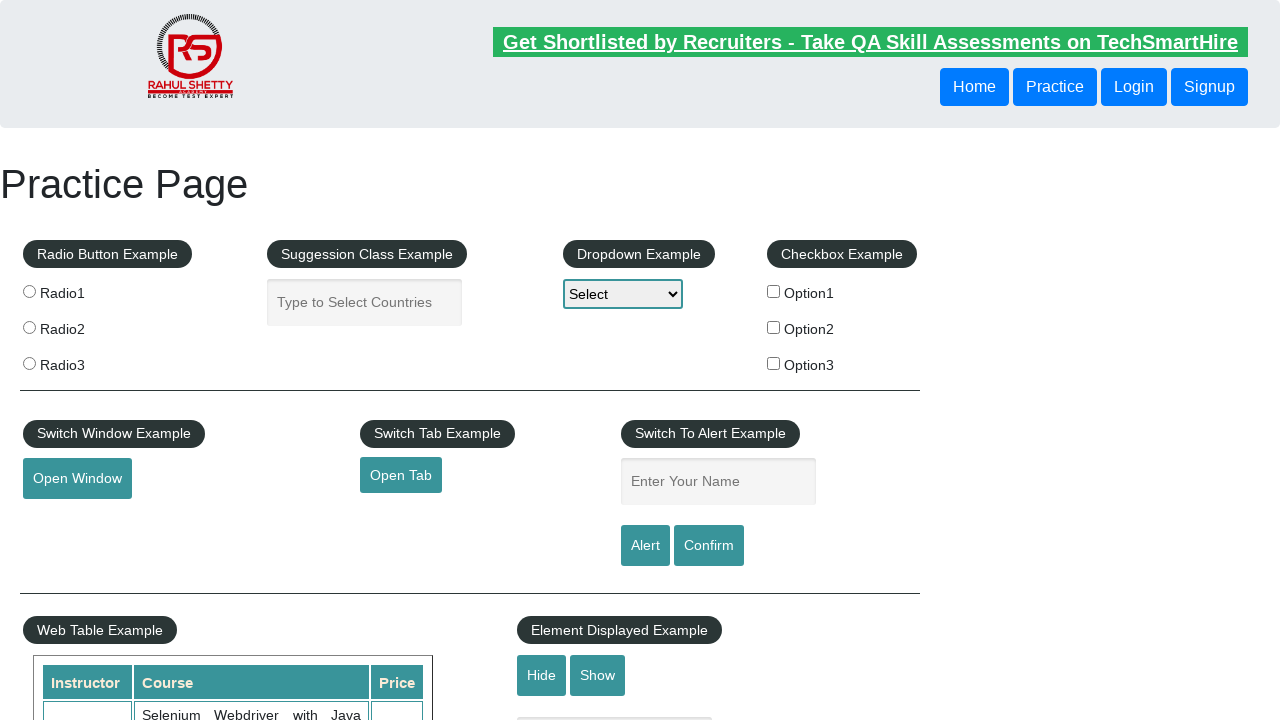

Verified that displayed text element is visible again
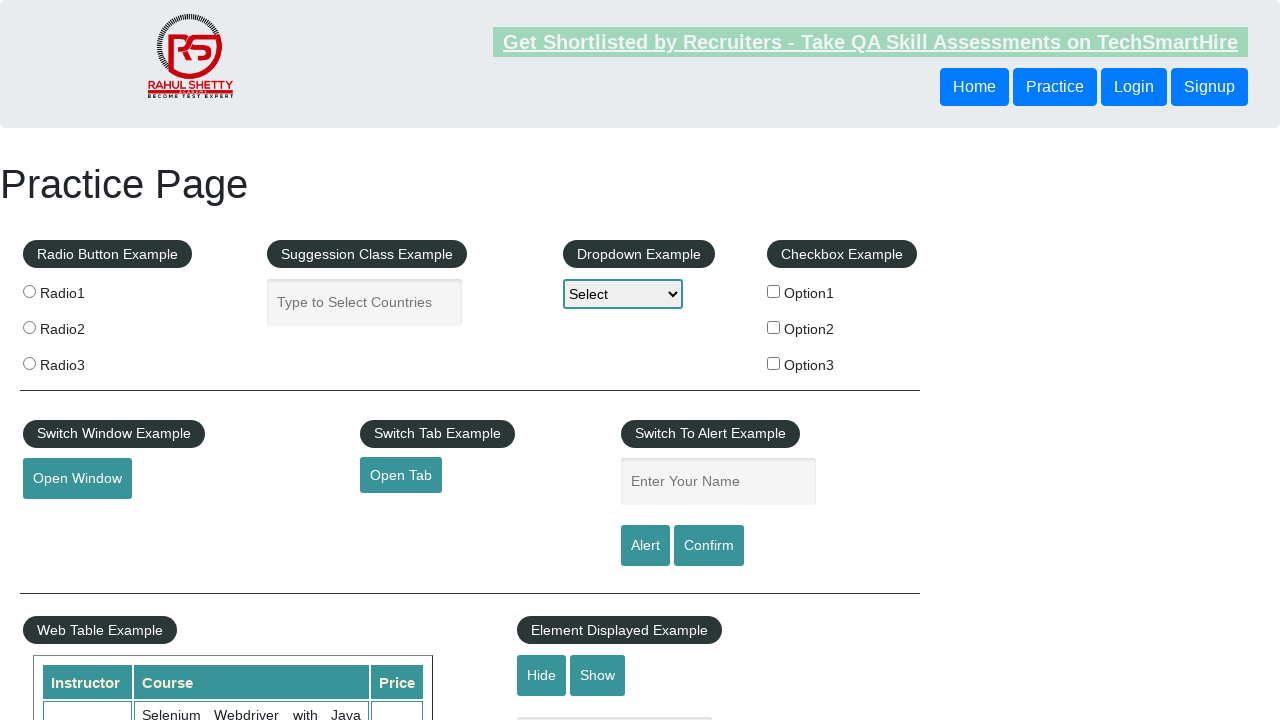

Set up dialog handler to accept all alerts
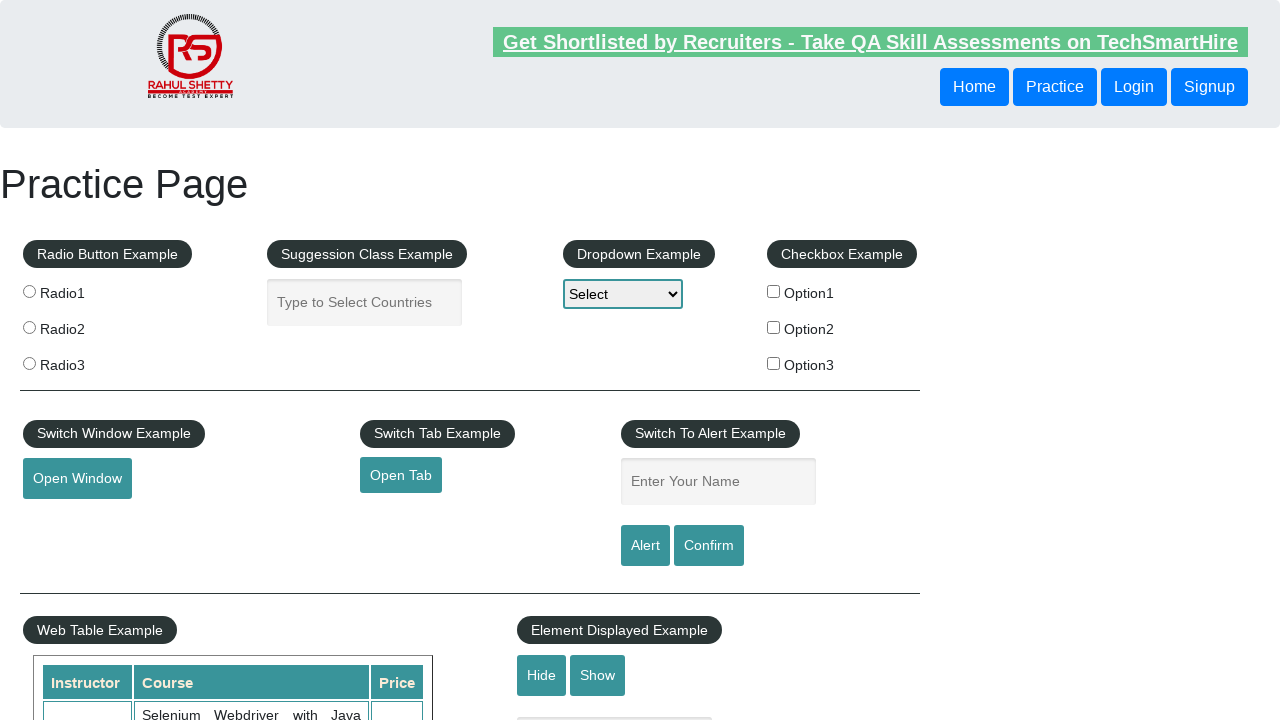

Clicked alert button to trigger JavaScript alert at (645, 546) on #alertbtn
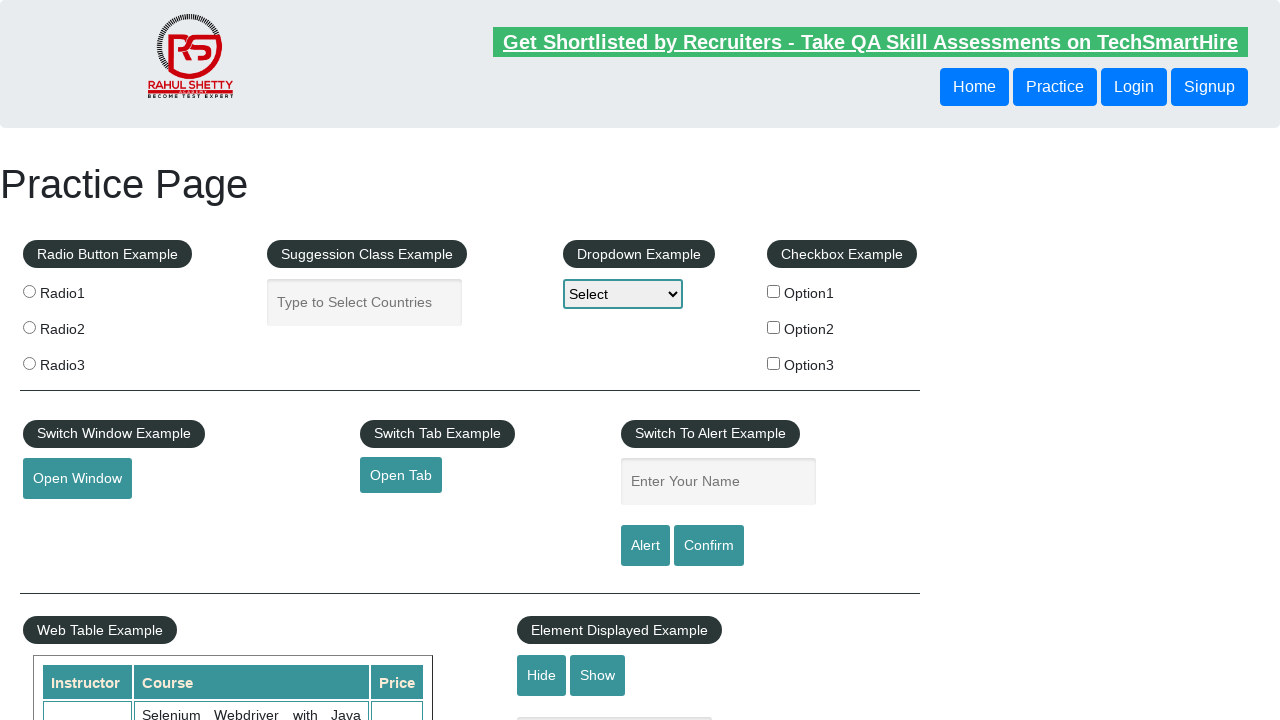

Hovered over mouse hover element to reveal hidden options at (83, 361) on #mousehover
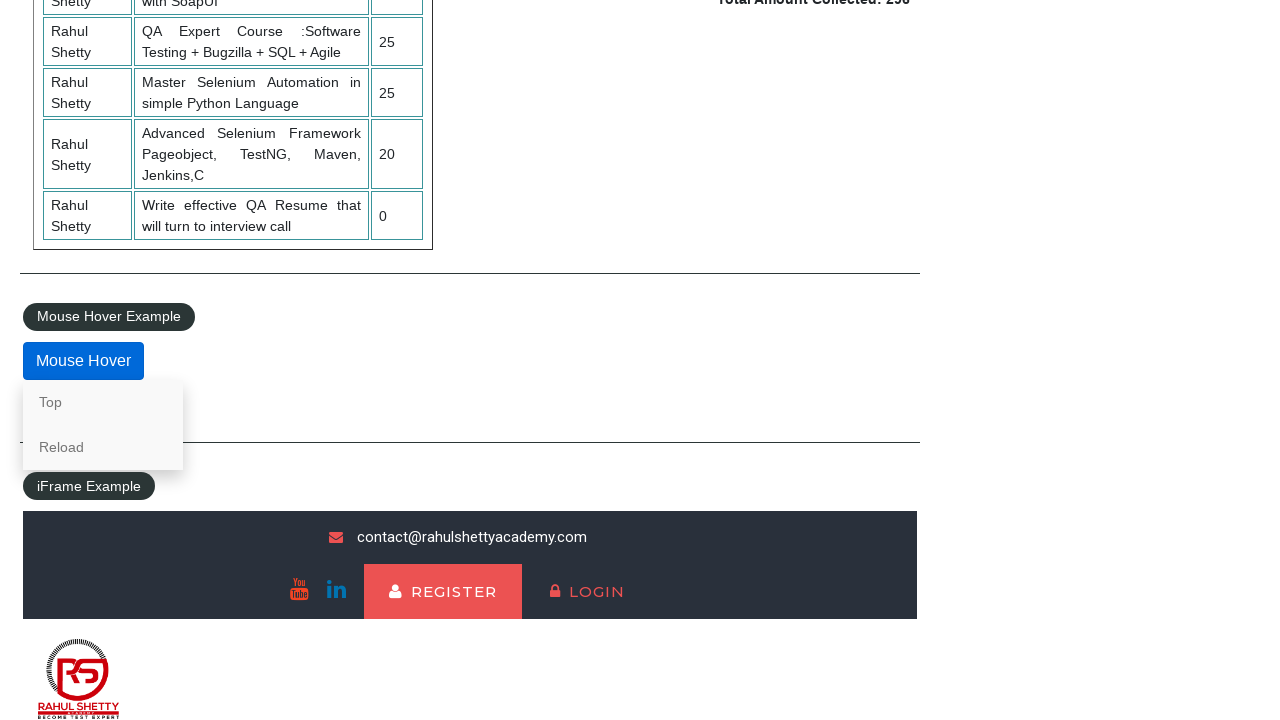

Located courses iframe
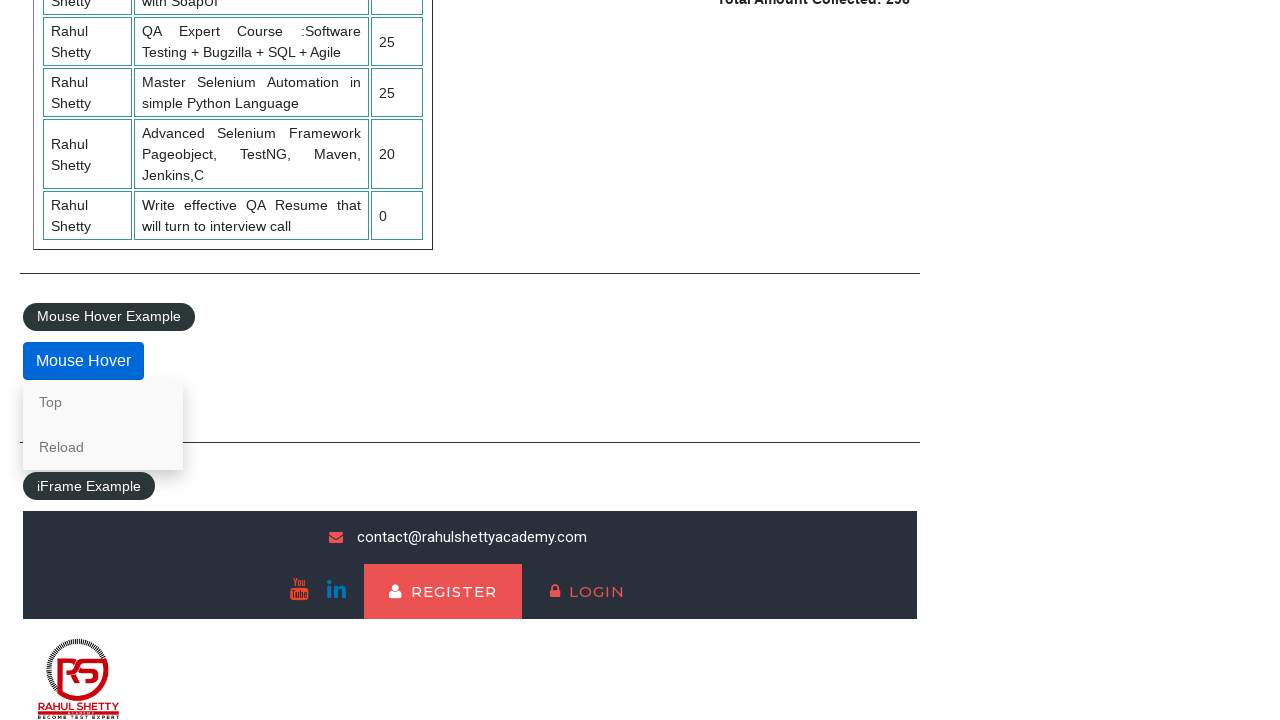

Clicked lifetime access link inside iframe at (307, 675) on #courses-iframe >> internal:control=enter-frame >> li a[href*='lifetime-access']
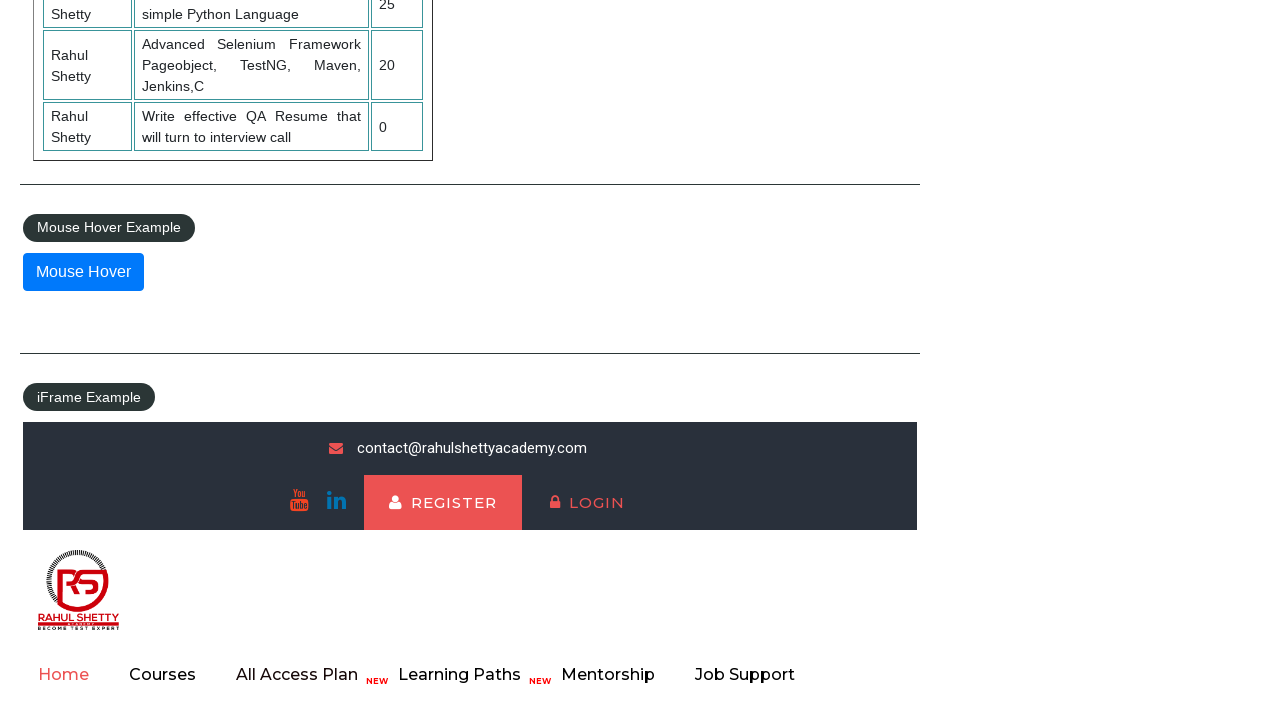

Retrieved text content from h2 element inside iframe
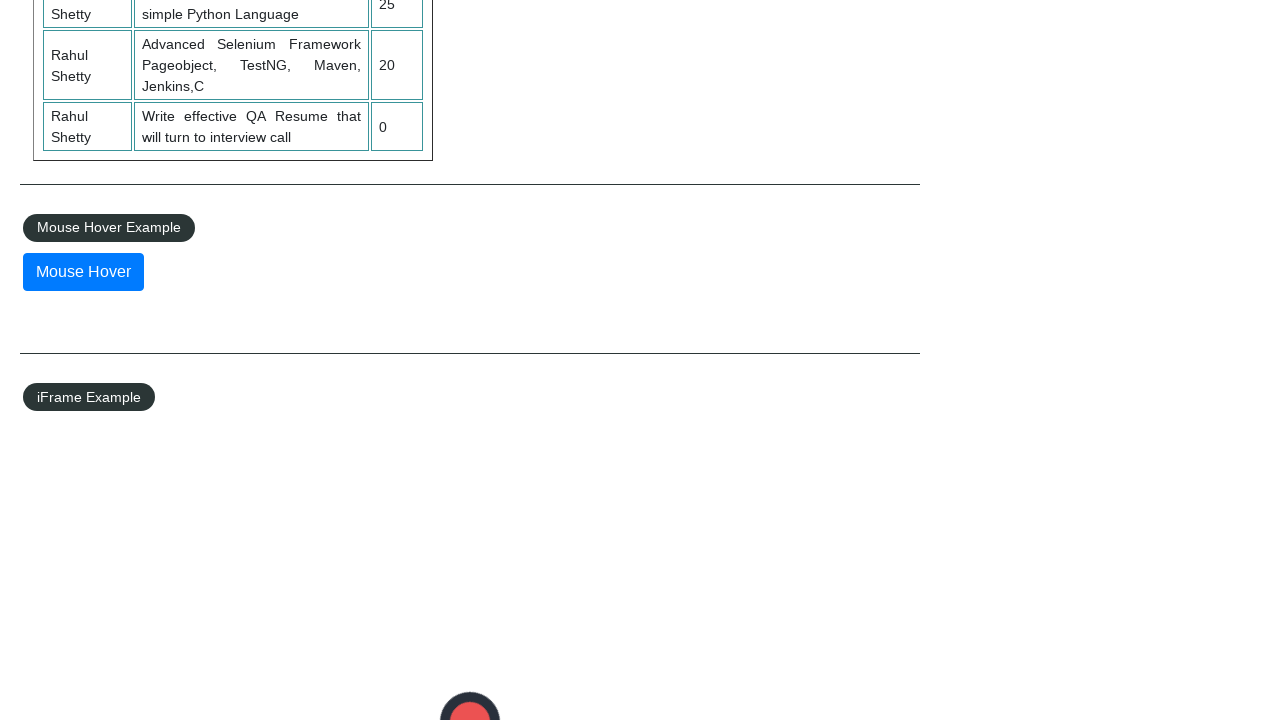

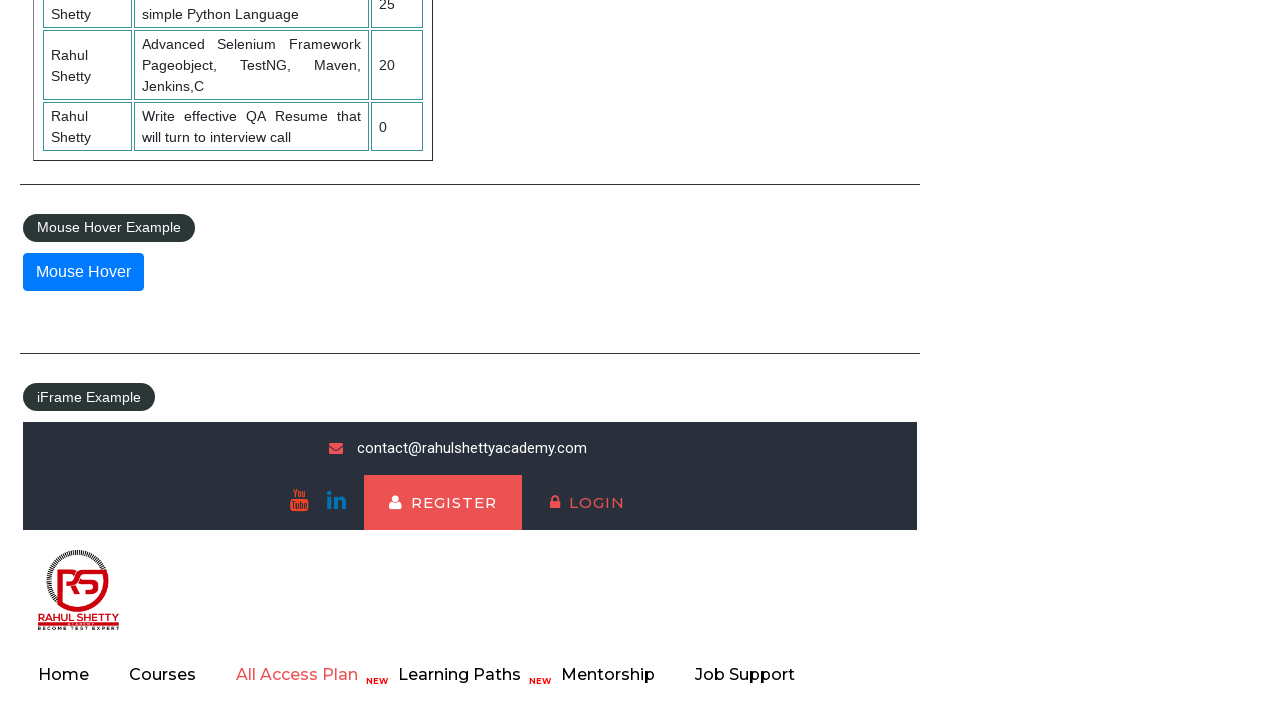